Tests various element interactions on a registration page including clicking radio buttons, navigating via links, and verifying element visibility

Starting URL: https://demo.automationtesting.in/Register.html

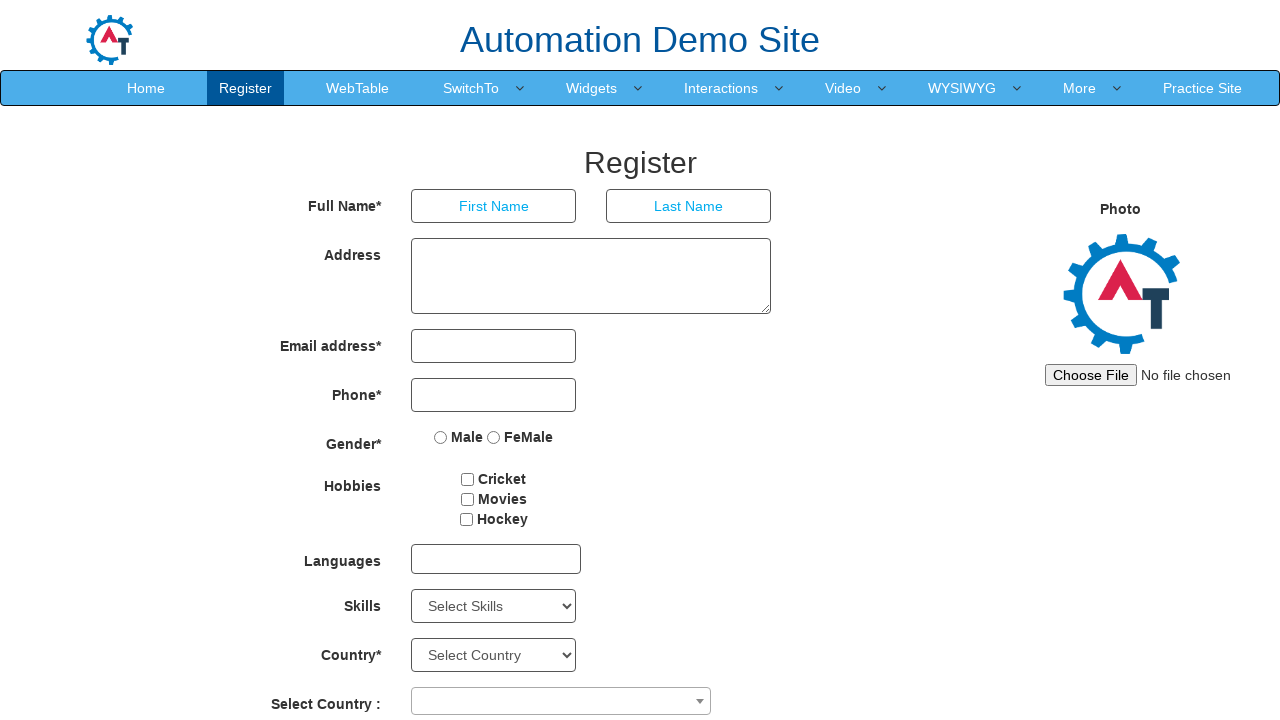

Clicked radio button with name 'radiooptions' at (441, 437) on [name='radiooptions']
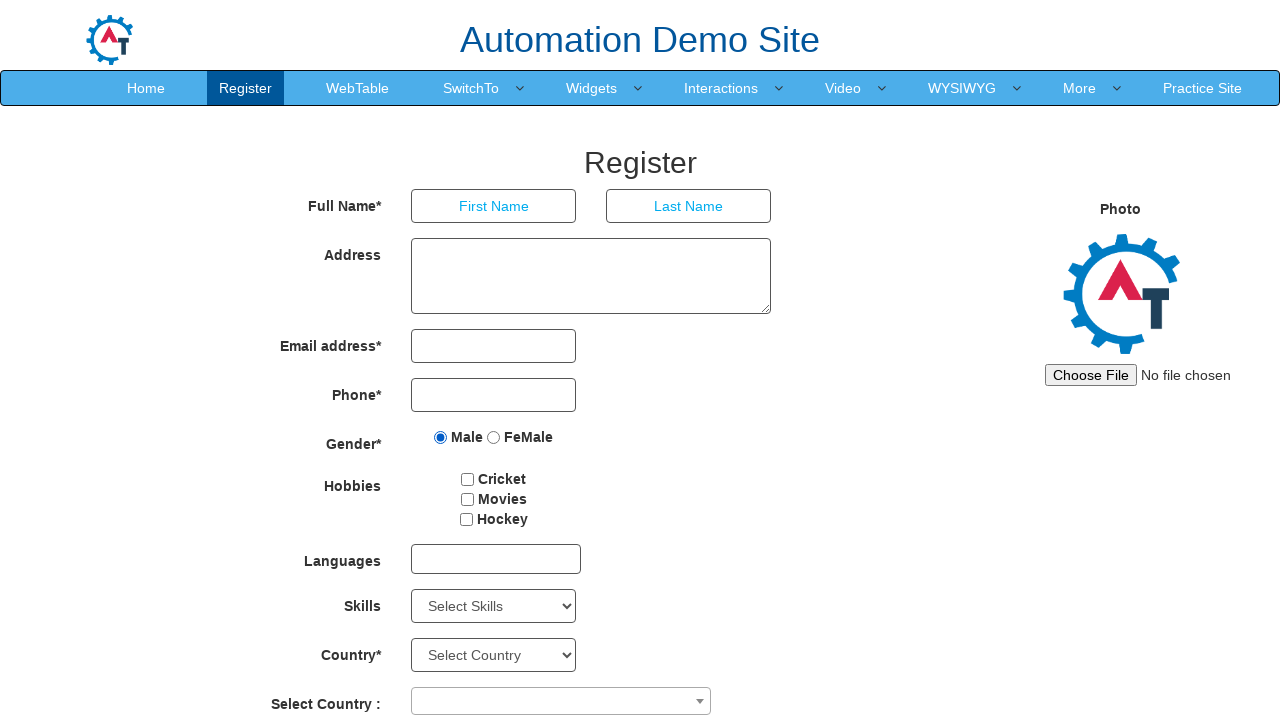

Clicked on WebTab link using partial text match at (358, 88) on text=WebTab
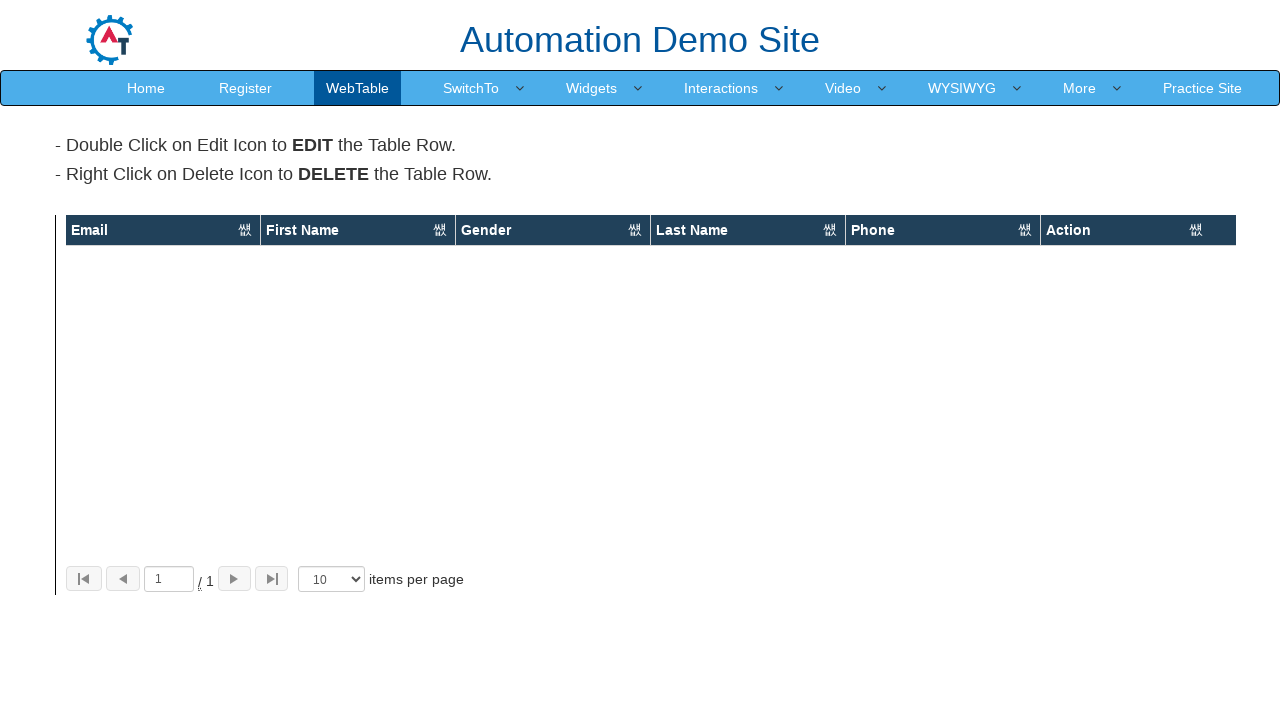

Verified header visibility: True
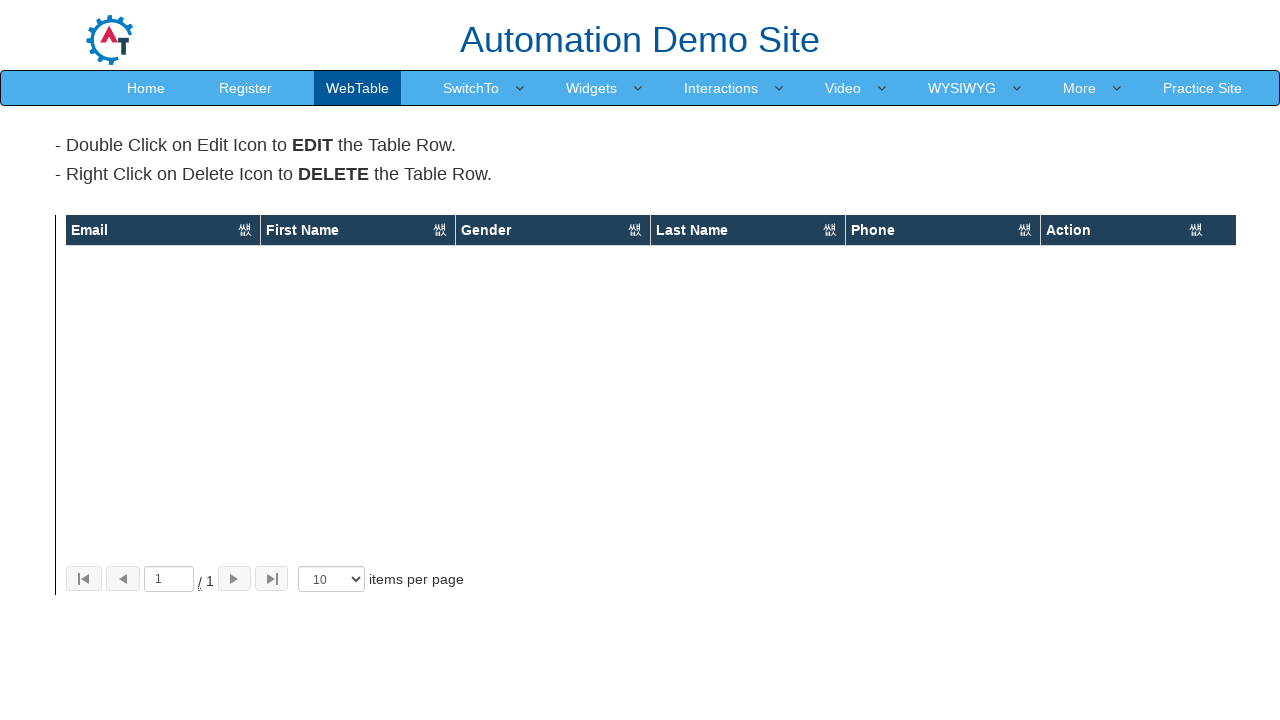

Found 6 dropdown elements in header
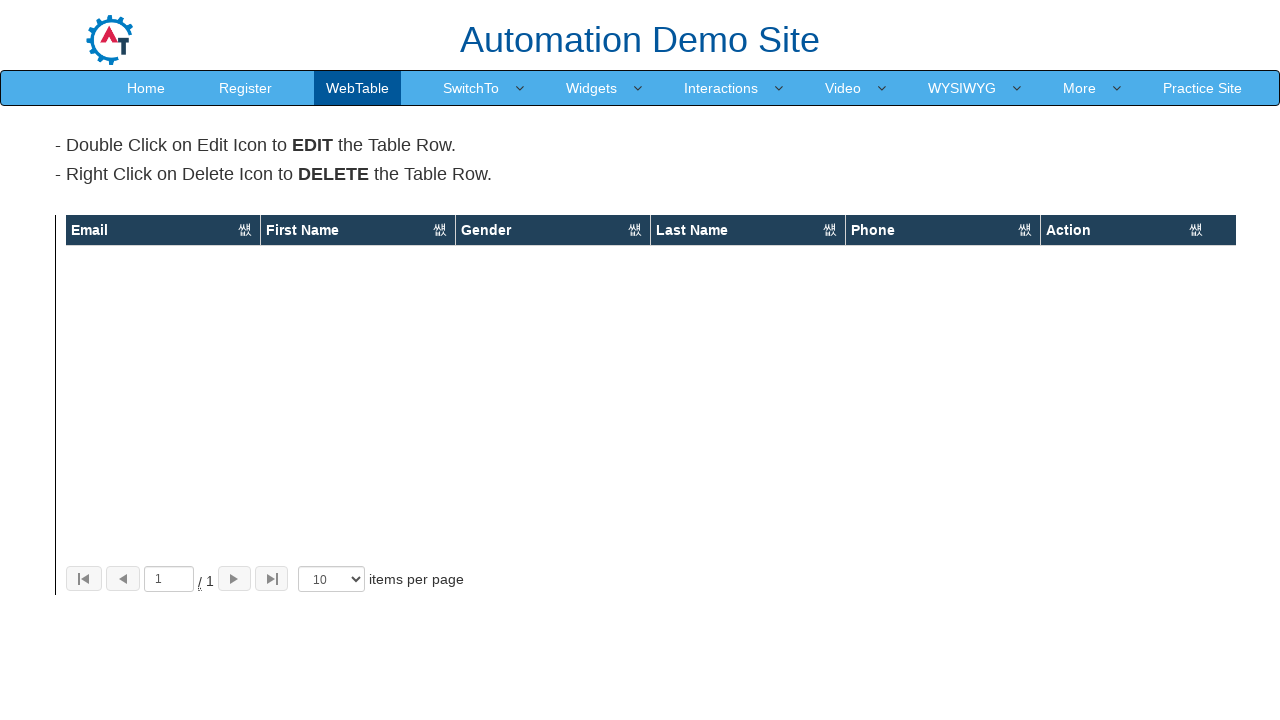

Found 43 total links on the page
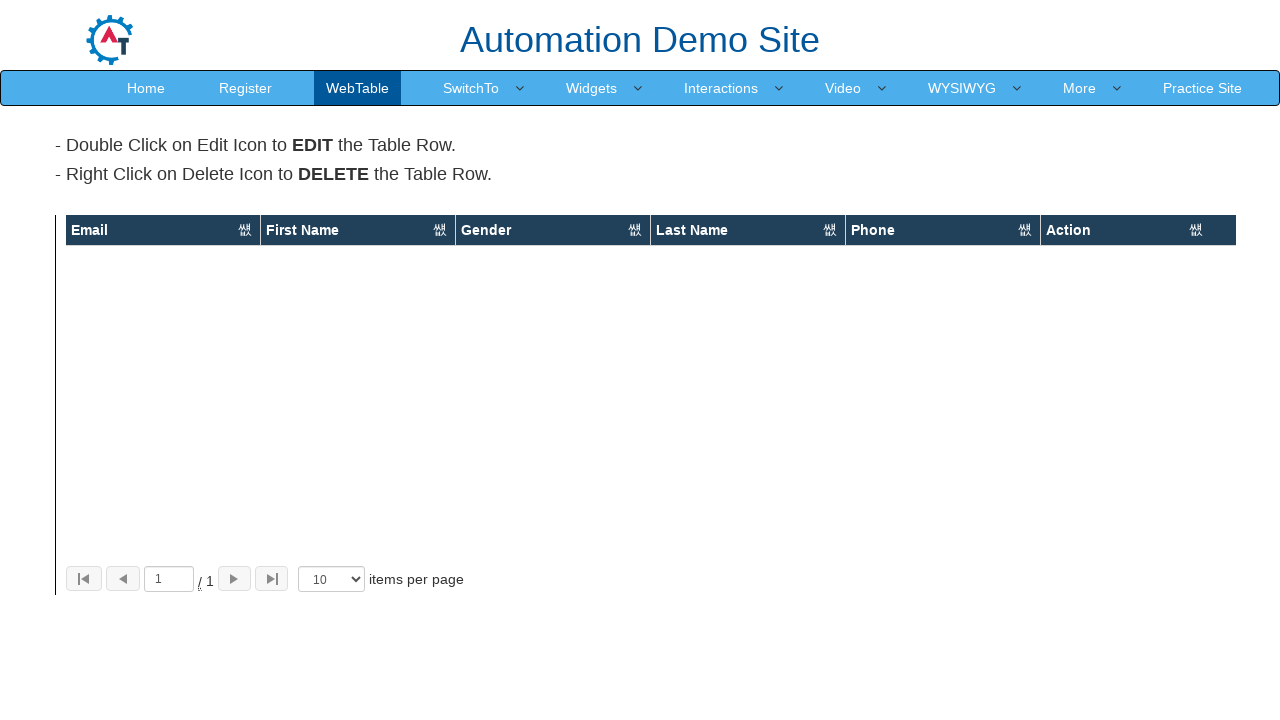

Found 1 total images on the page
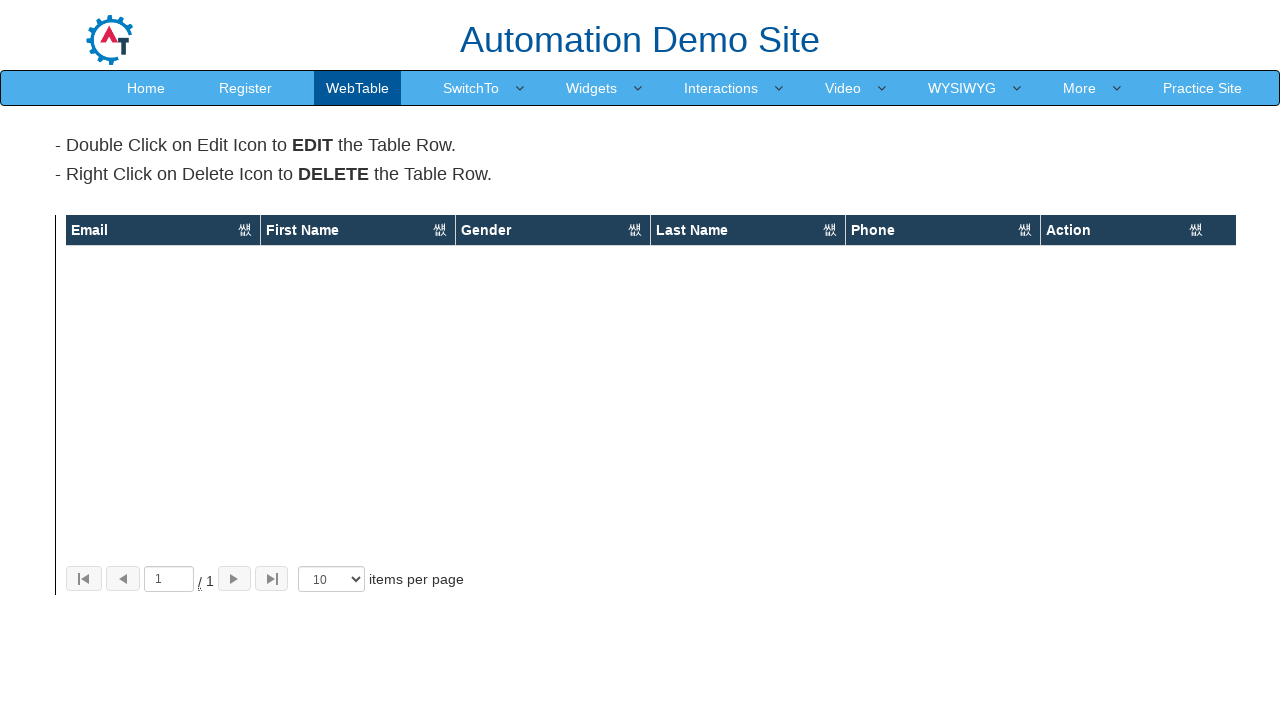

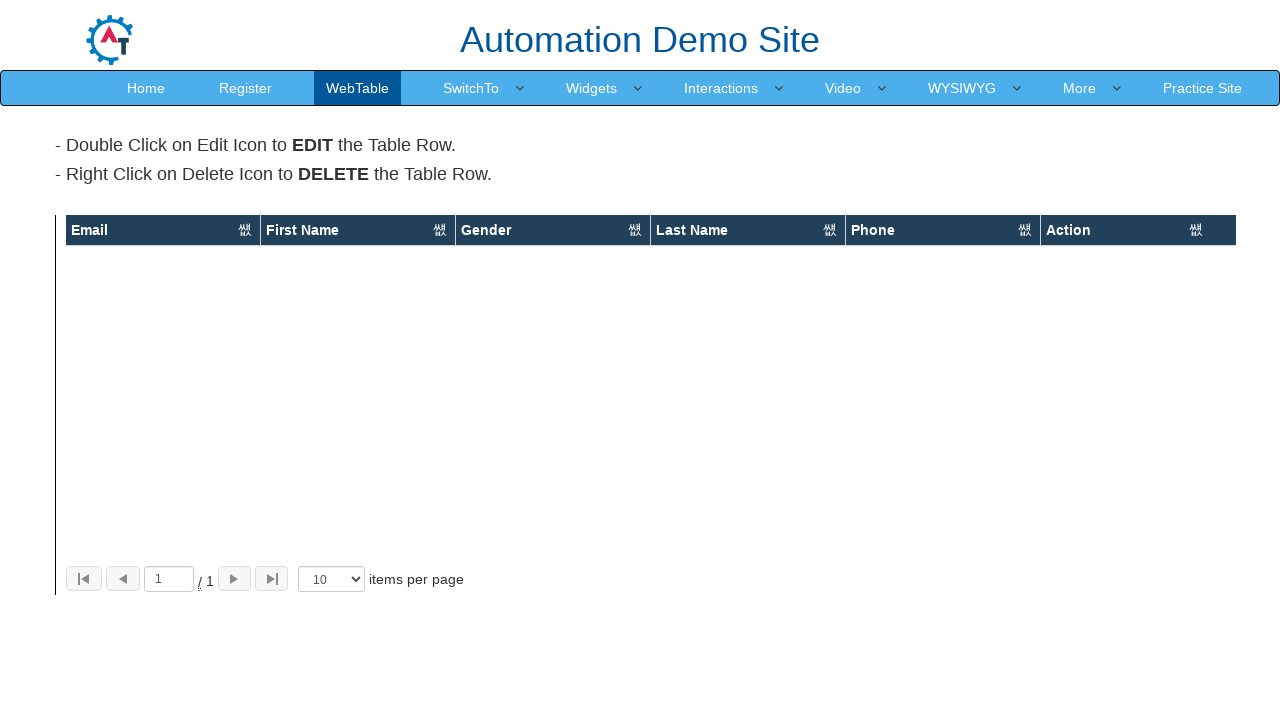